Tests dropdown selection functionality by selecting options using different methods: by value, by index, and by visible text

Starting URL: https://www.rahulshettyacademy.com/AutomationPractice/

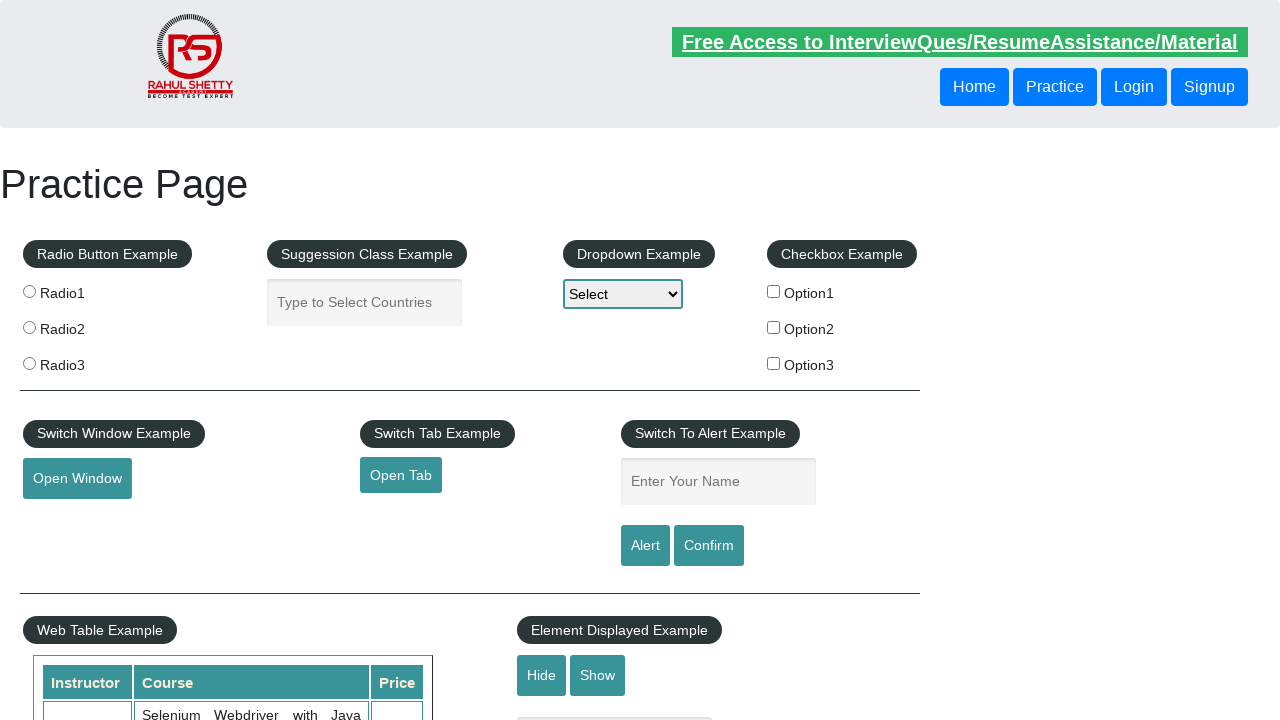

Selected dropdown option by value 'option3' on #dropdown-class-example
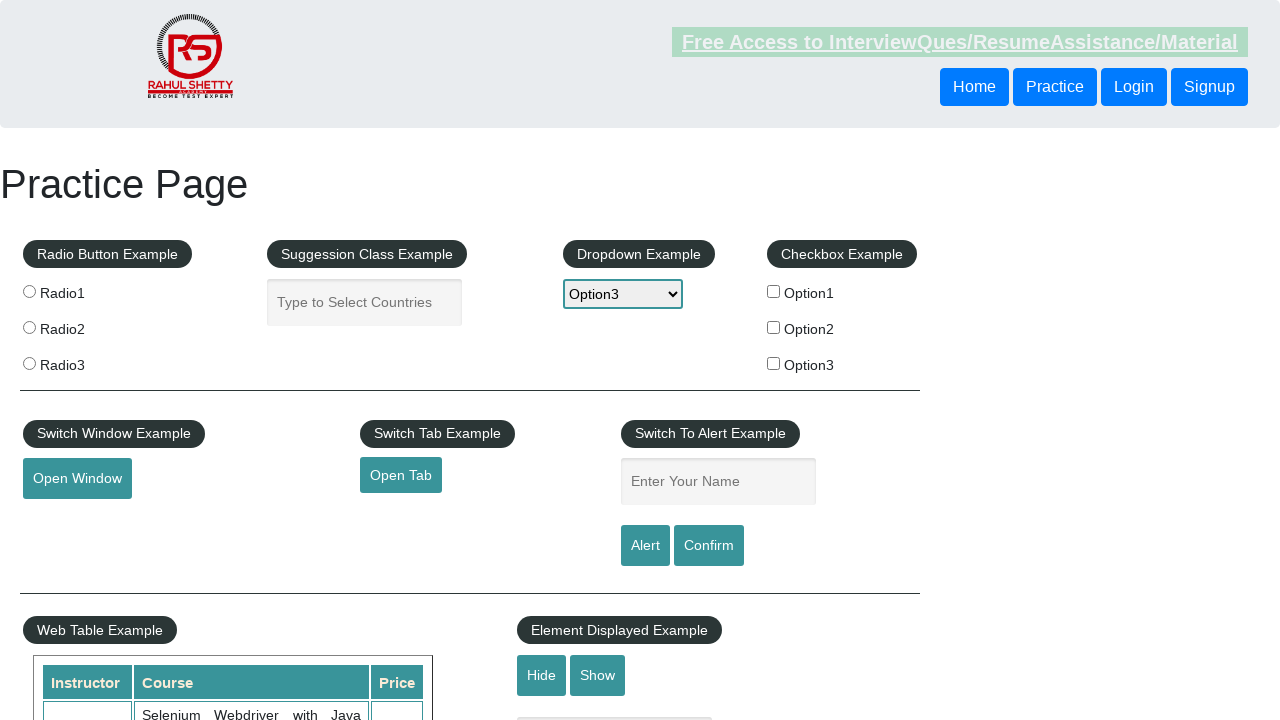

Selected dropdown option by index 2 on #dropdown-class-example
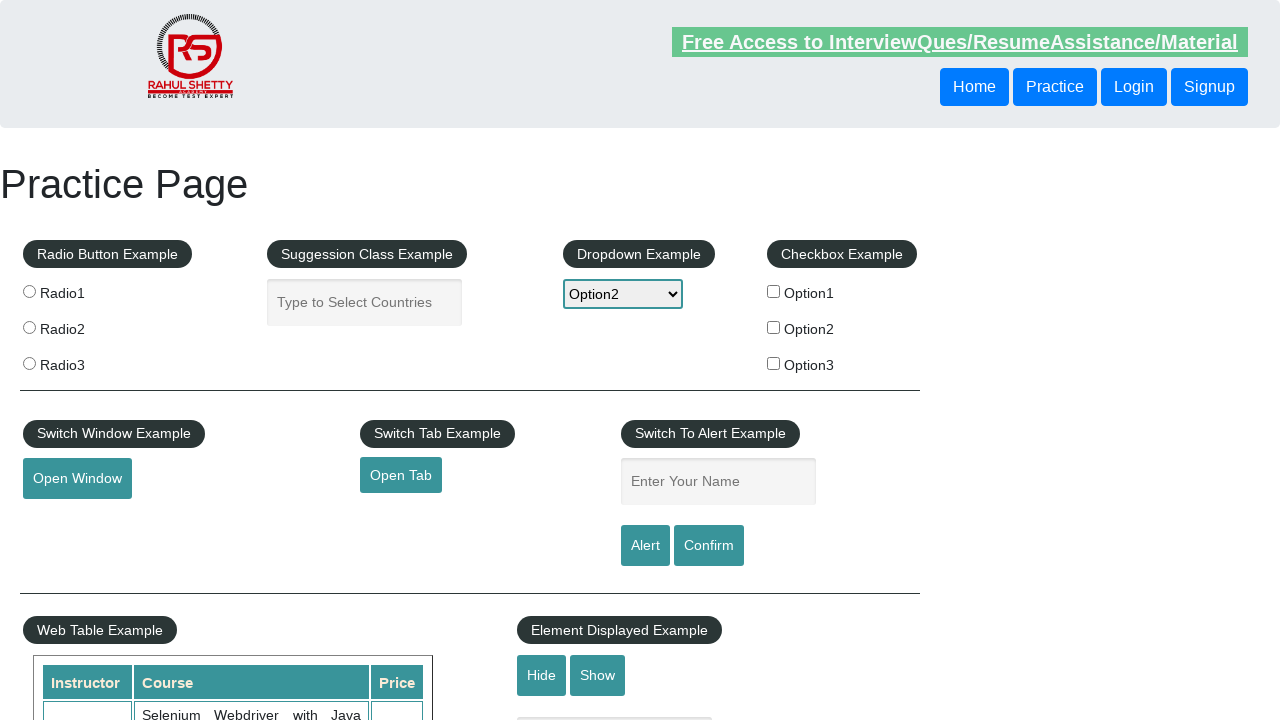

Selected dropdown option by visible text 'Option1' on #dropdown-class-example
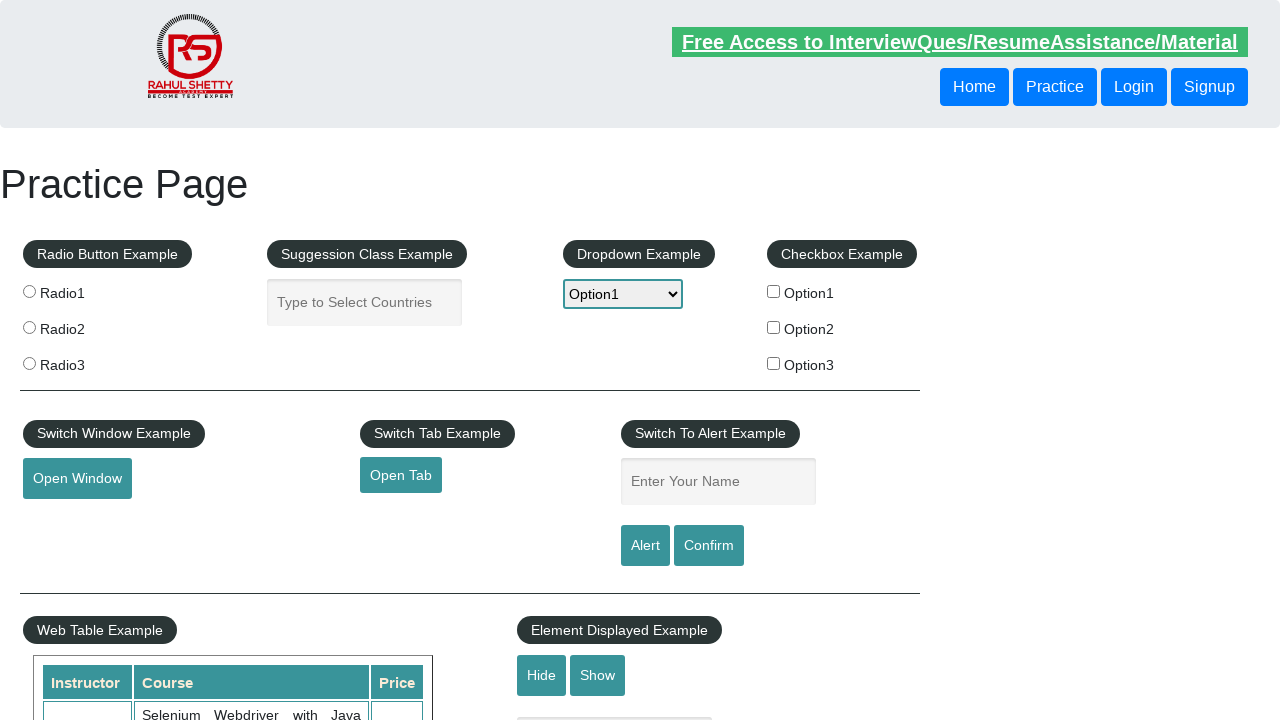

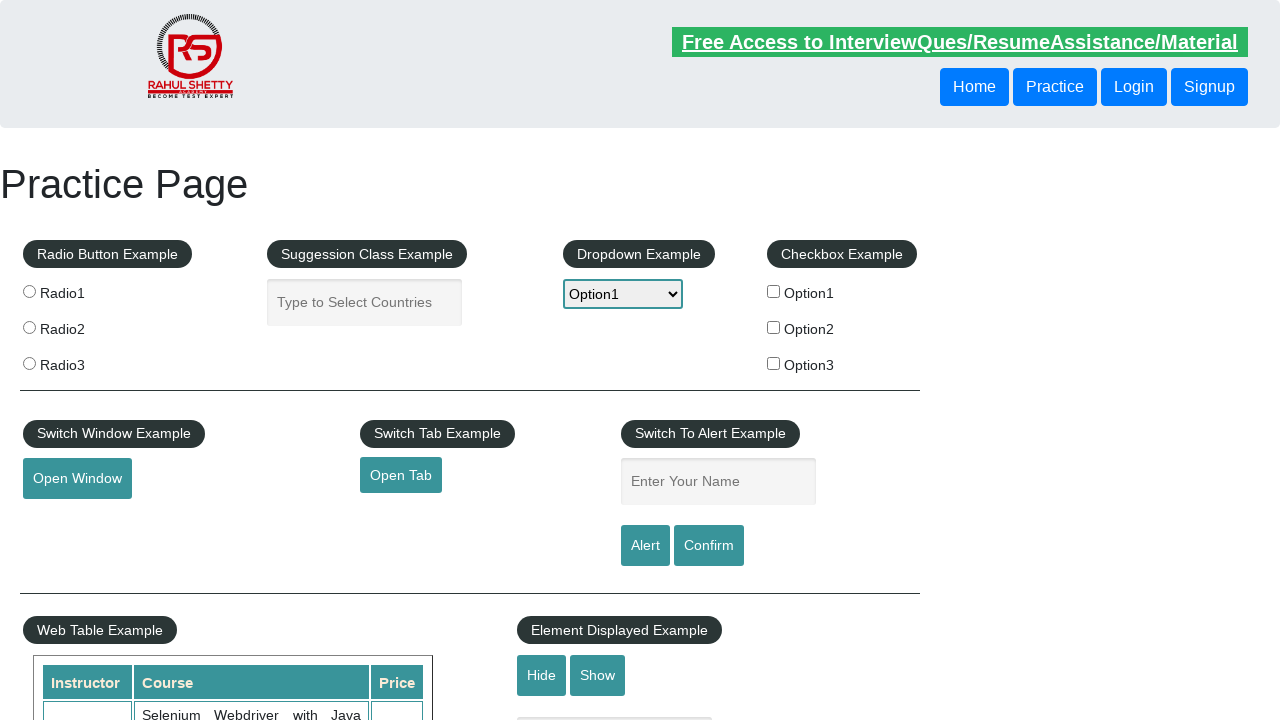